Tests link interactions on a practice page by finding a link element, performing a middle-click action, counting total links on the page, and verifying the link has a valid href attribute.

Starting URL: https://www.leafground.com/link.xhtml

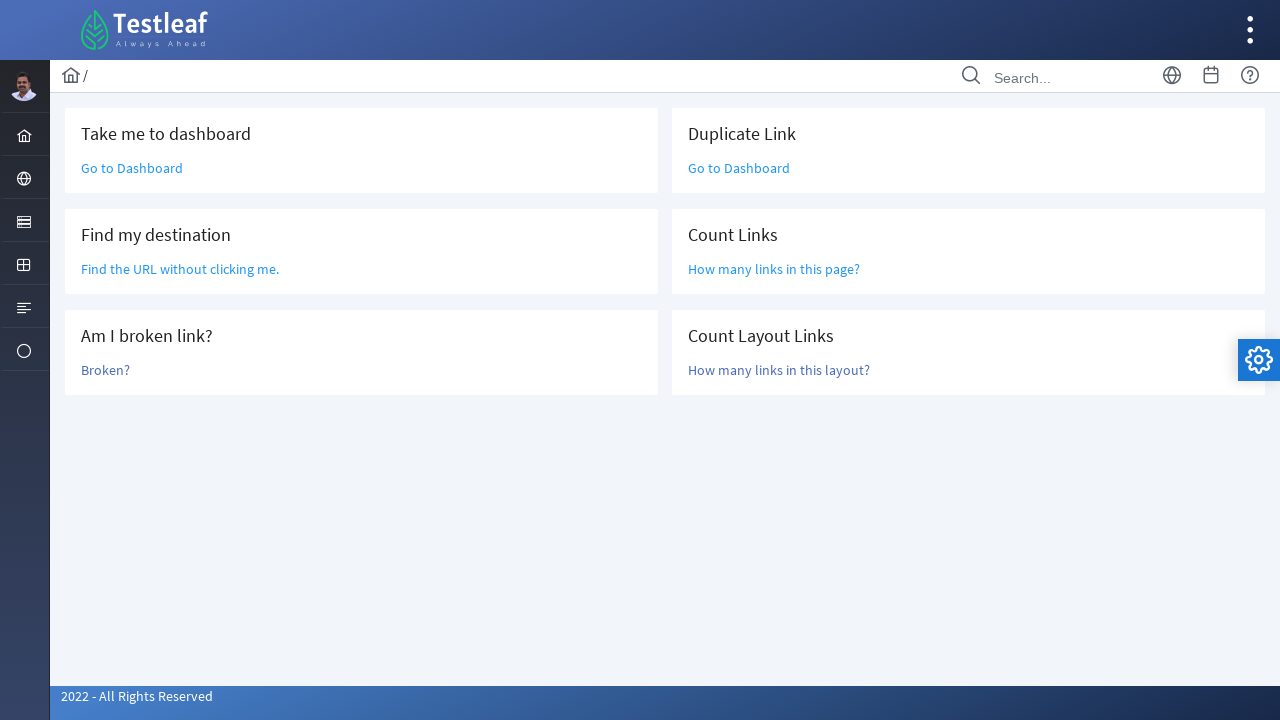

Middle-clicked on 'Find the URL without clicking me.' link at (180, 269) on internal:role=link[name="Find the URL without clicking me."i]
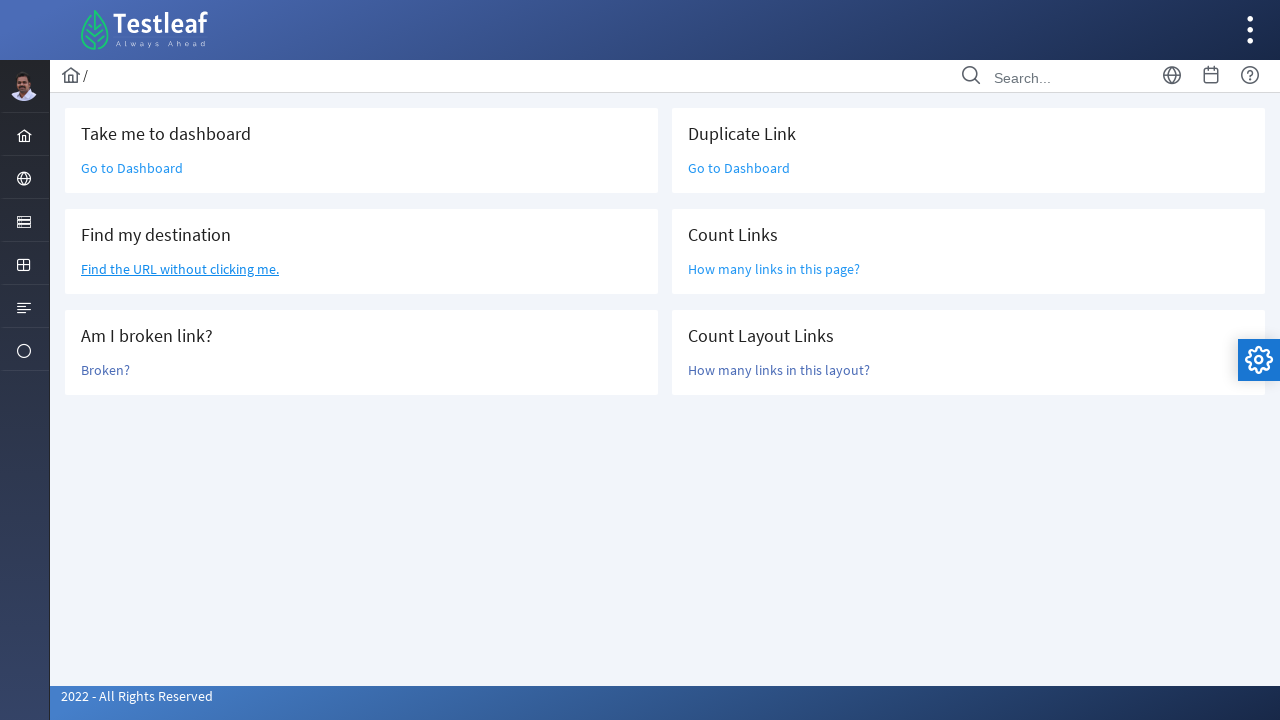

Counted total links on page: 47
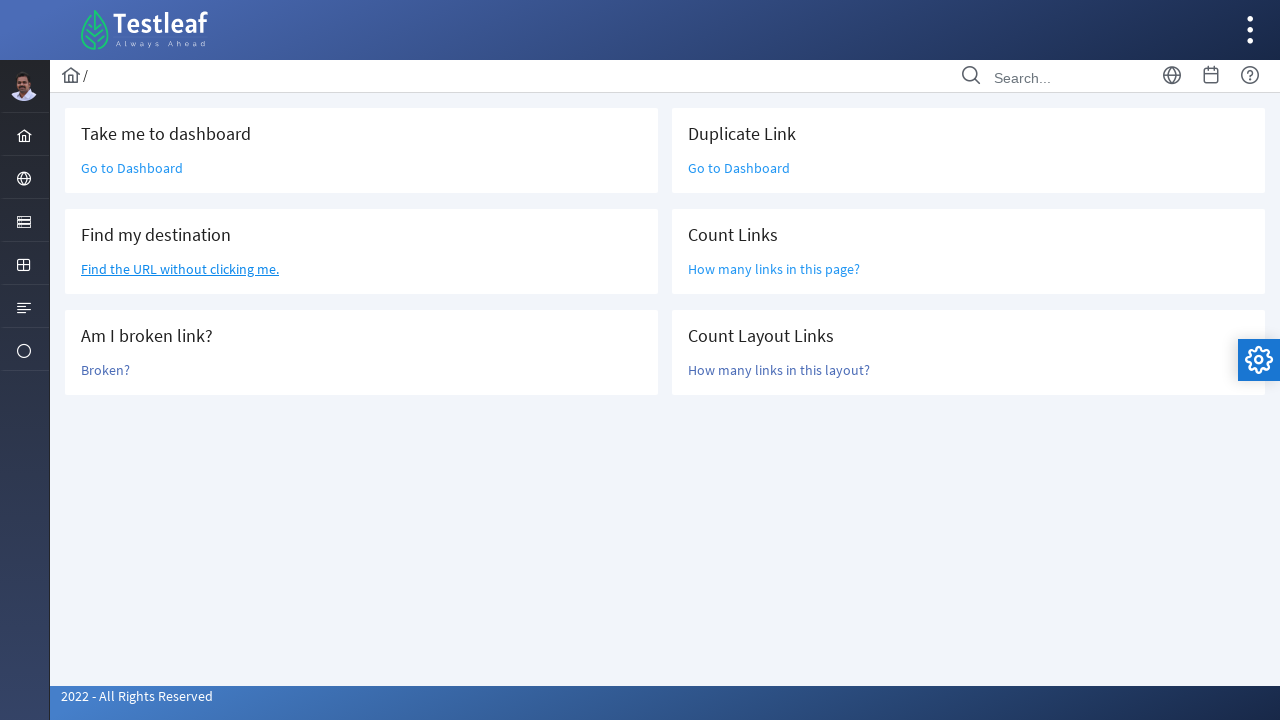

Retrieved href attribute from target link: /grid.xhtml;jsessionid=node0ykmtwg7uz8u2b3alqs0i296c13263405.node0
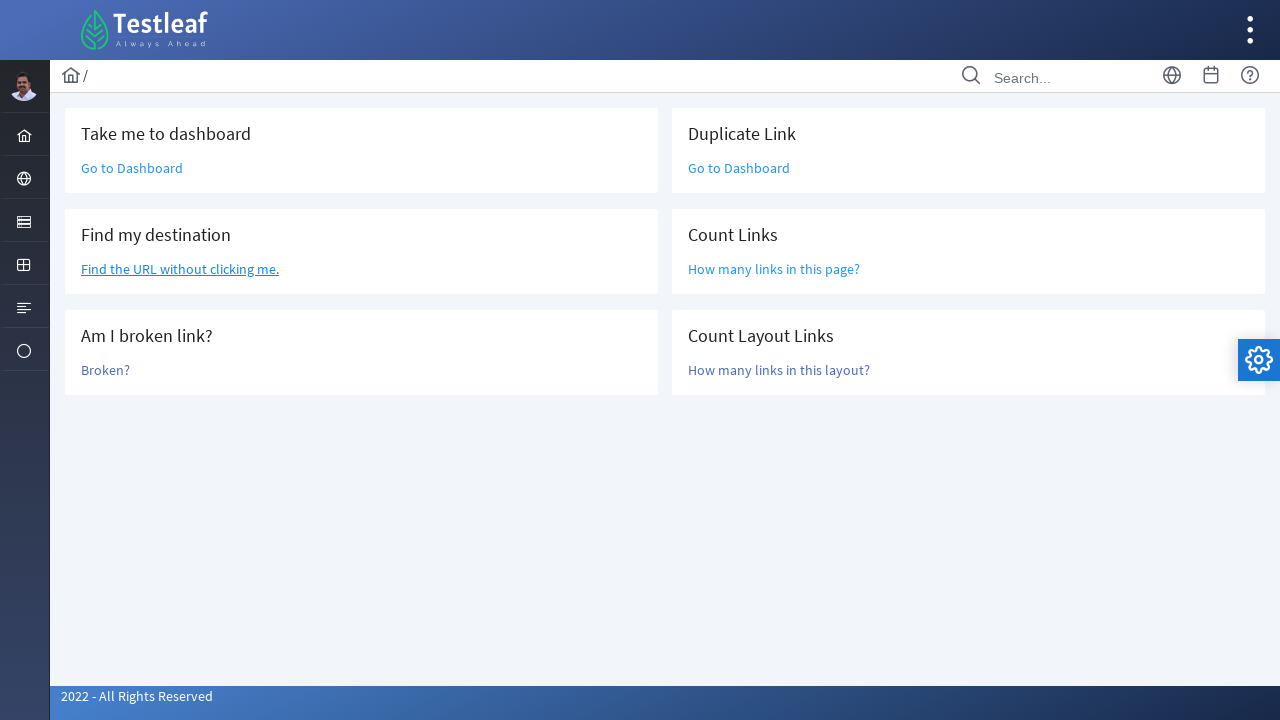

Retrieved href attribute for validation
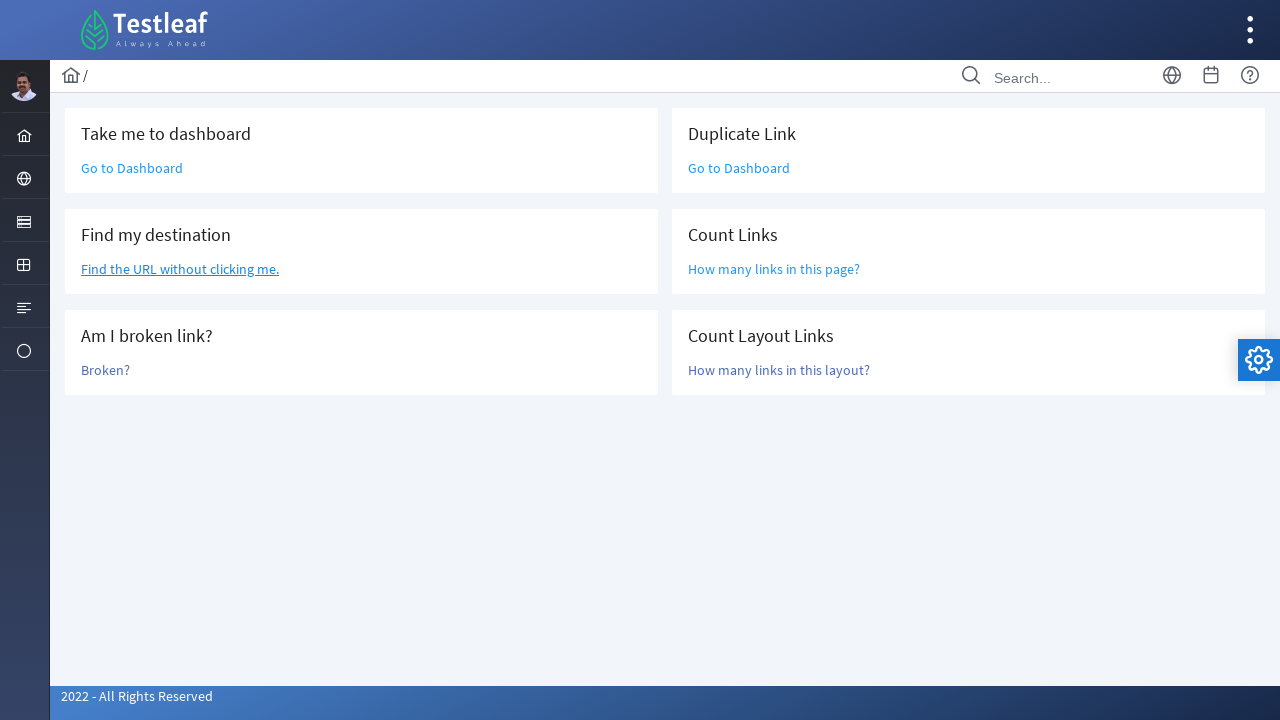

Verified link has valid href attribute (not empty)
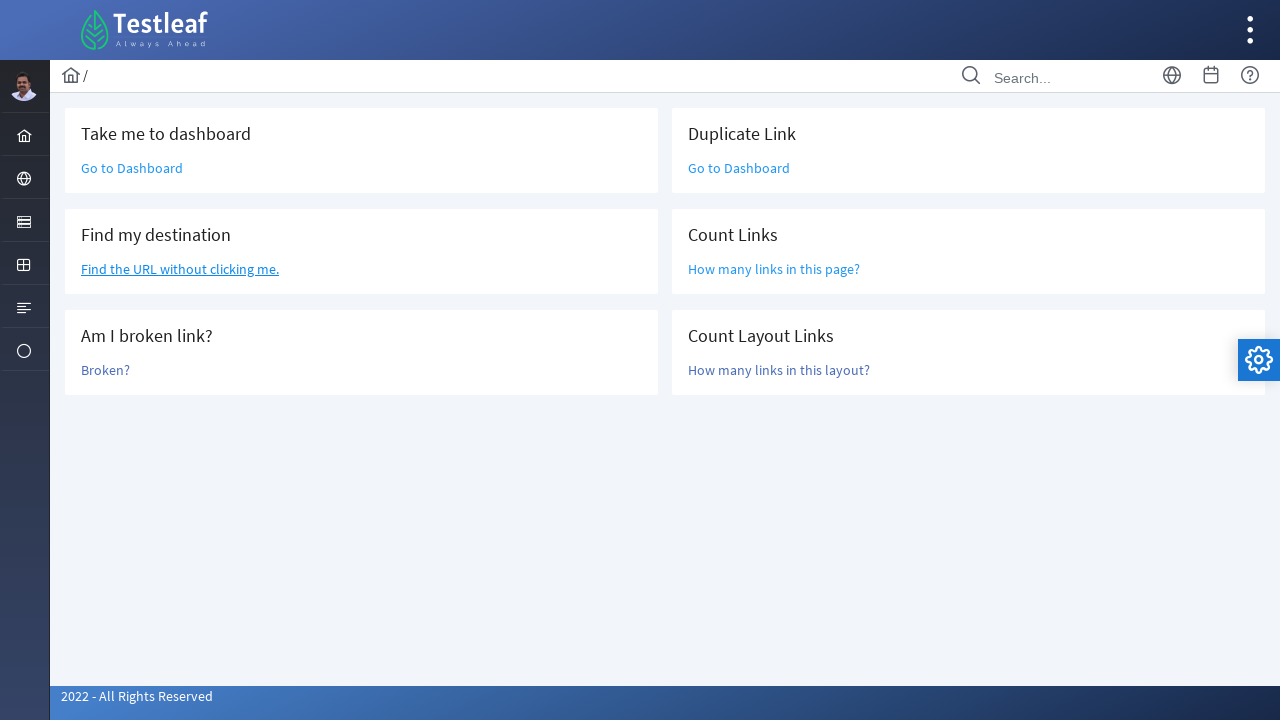

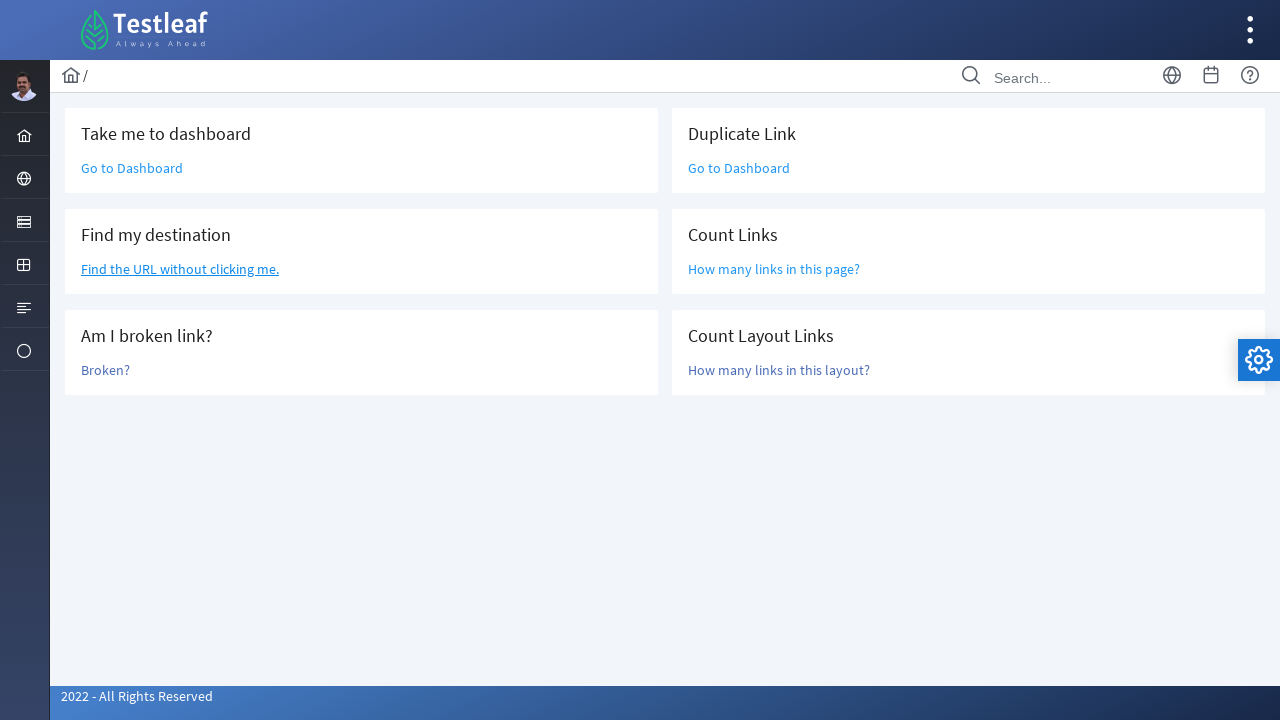